Tests checkbox toggle functionality by clicking a checkbox, verifying it becomes selected, clicking it again, and verifying it becomes deselected.

Starting URL: https://rahulshettyacademy.com/AutomationPractice/

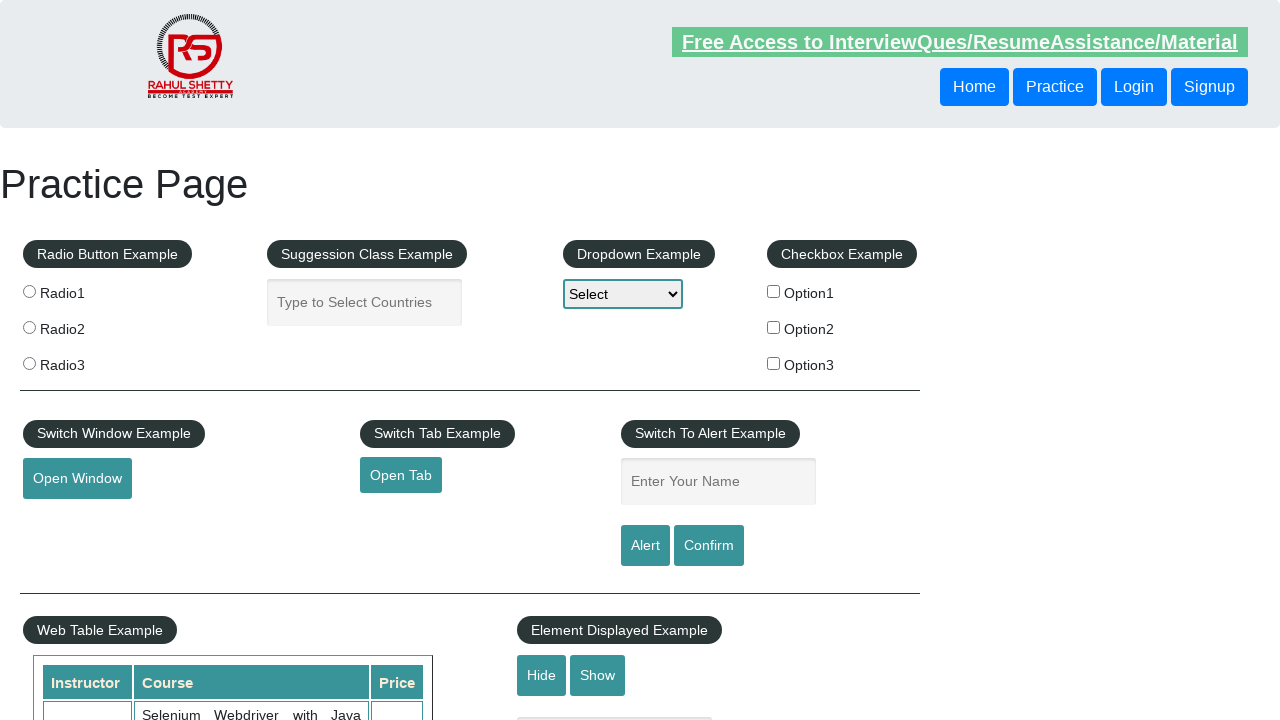

Clicked checkbox option 2 to select it at (774, 327) on xpath=//div[@id='checkbox-example']//input[@id='checkBoxOption2']
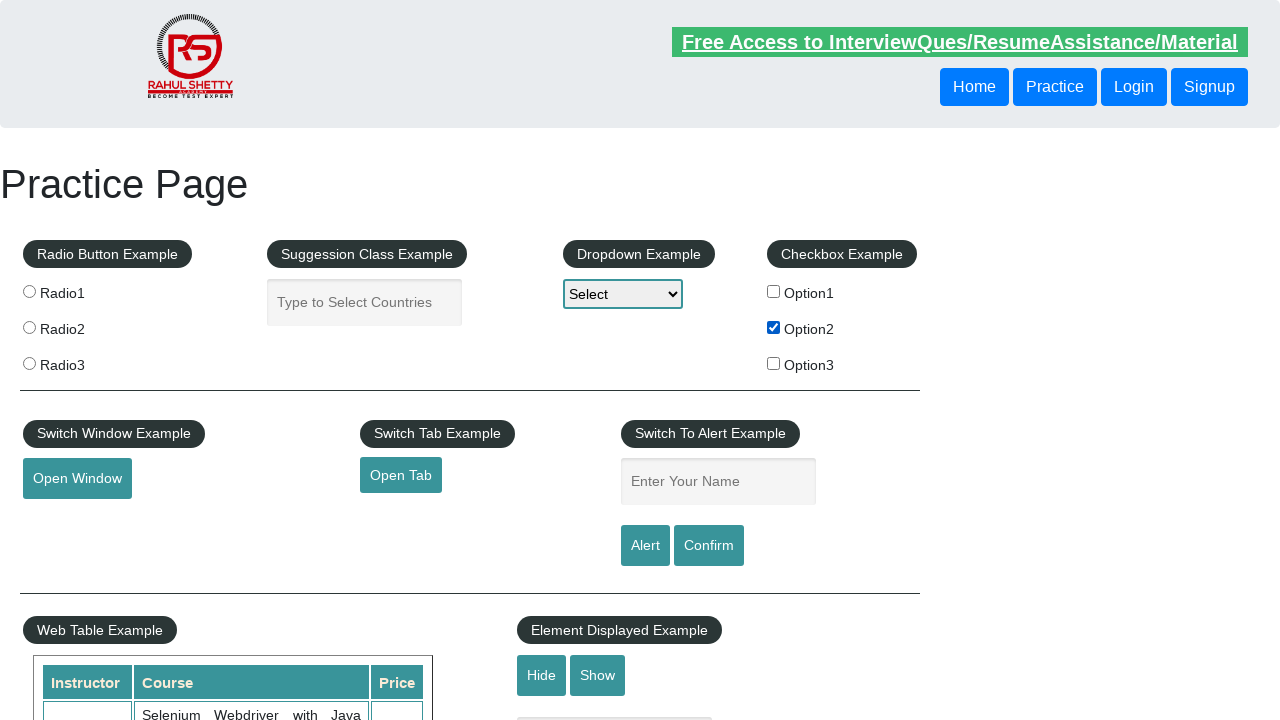

Verified that checkbox option 2 is now selected
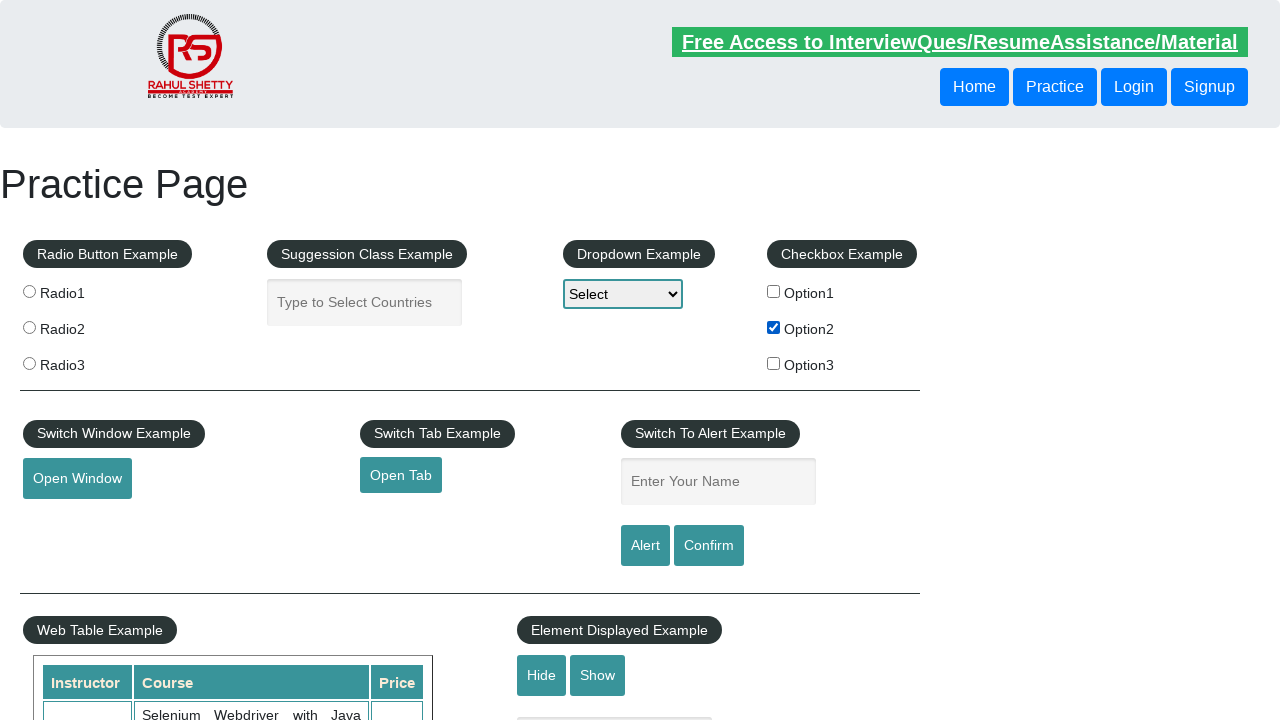

Clicked checkbox option 2 again to deselect it at (774, 327) on xpath=//div[@id='checkbox-example']//input[@id='checkBoxOption2']
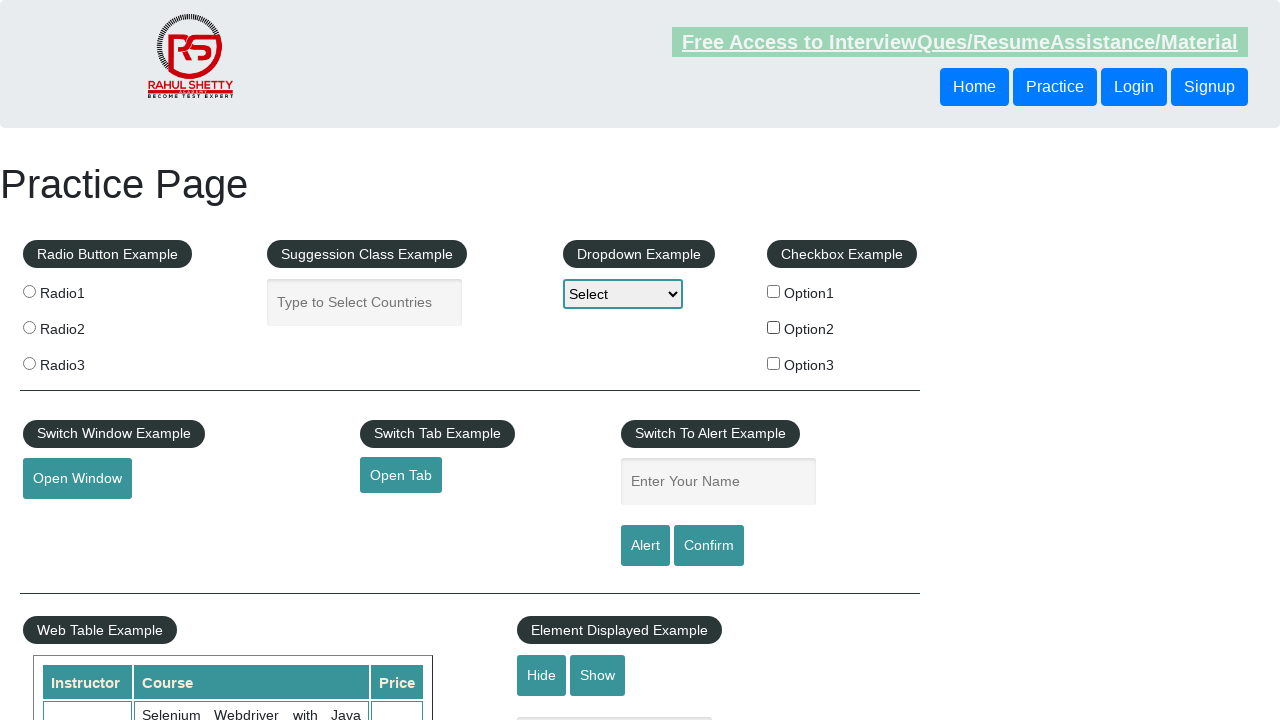

Verified that checkbox option 2 is now deselected
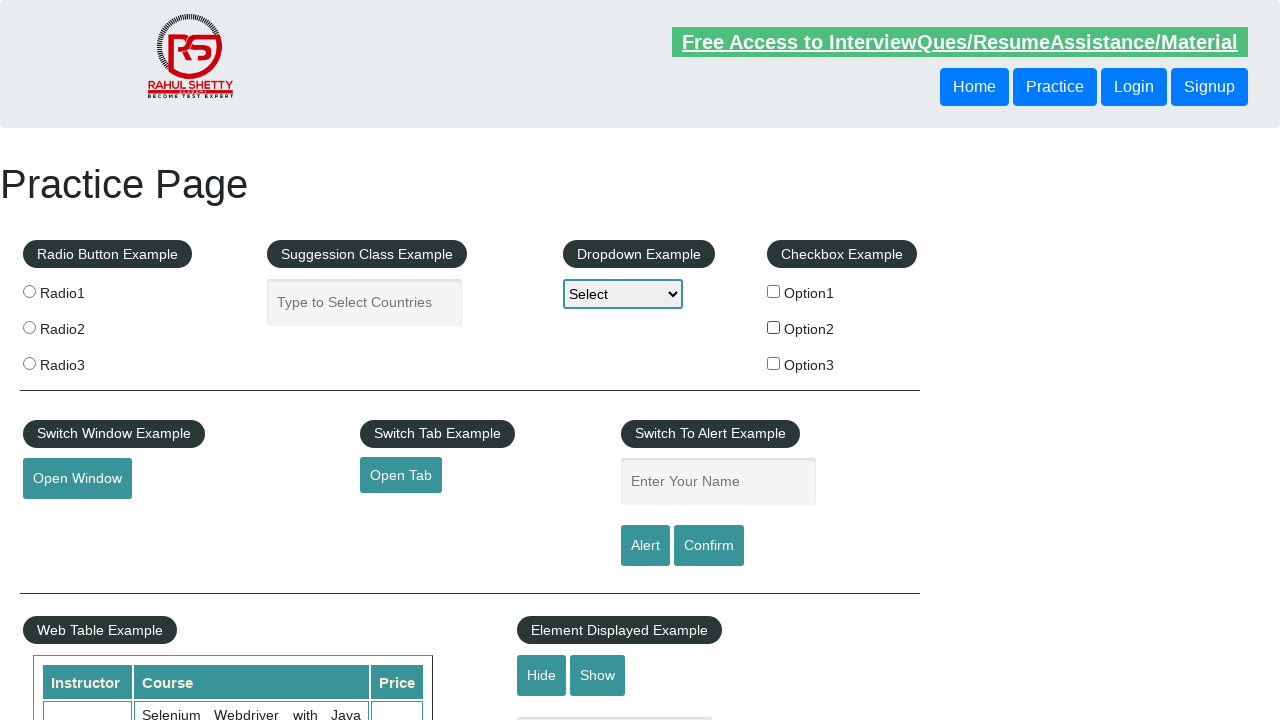

Retrieved count of all checkboxes on the page: 3
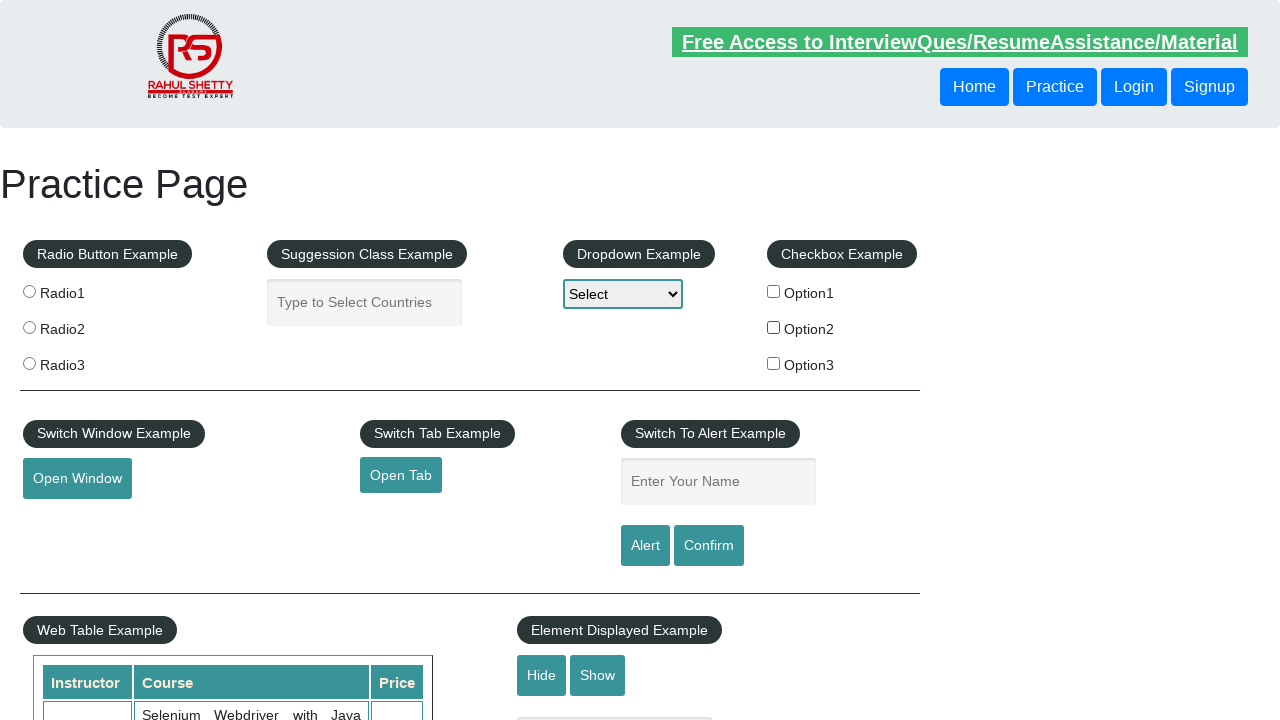

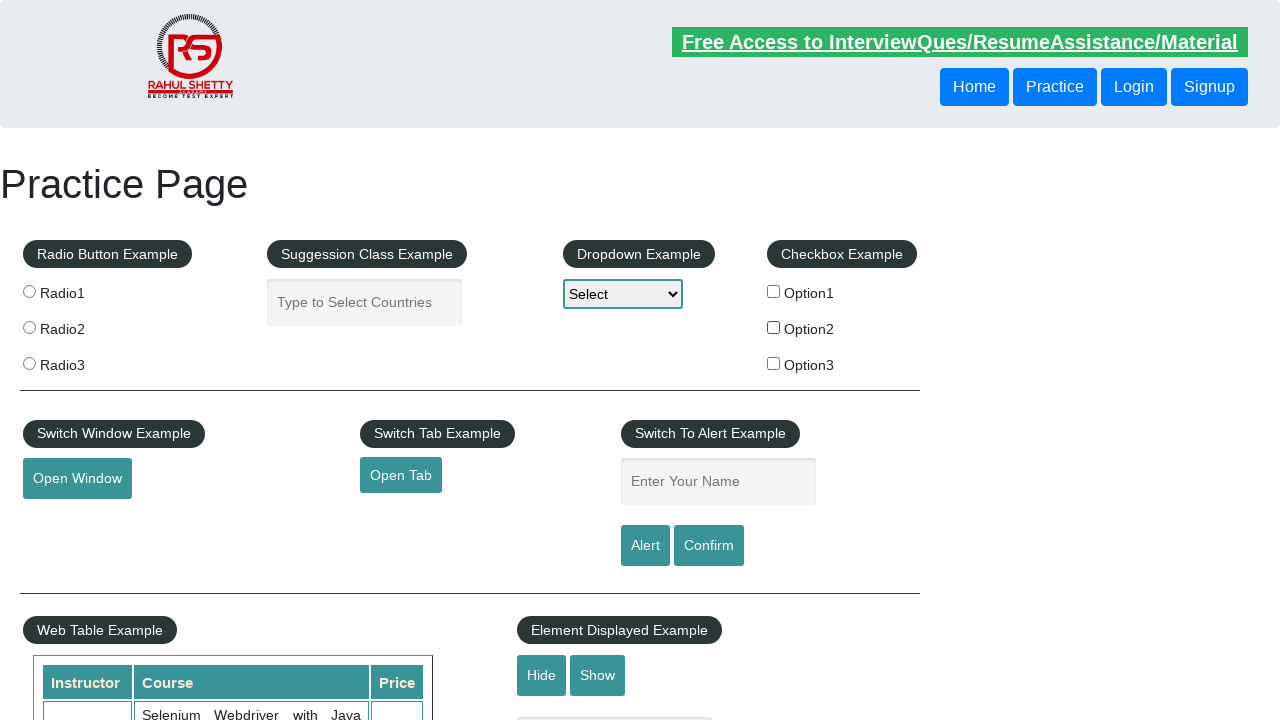